Tests that registration fails when username is too short (less than 3 characters).

Starting URL: https://anatoly-karpovich.github.io/demo-login-form/

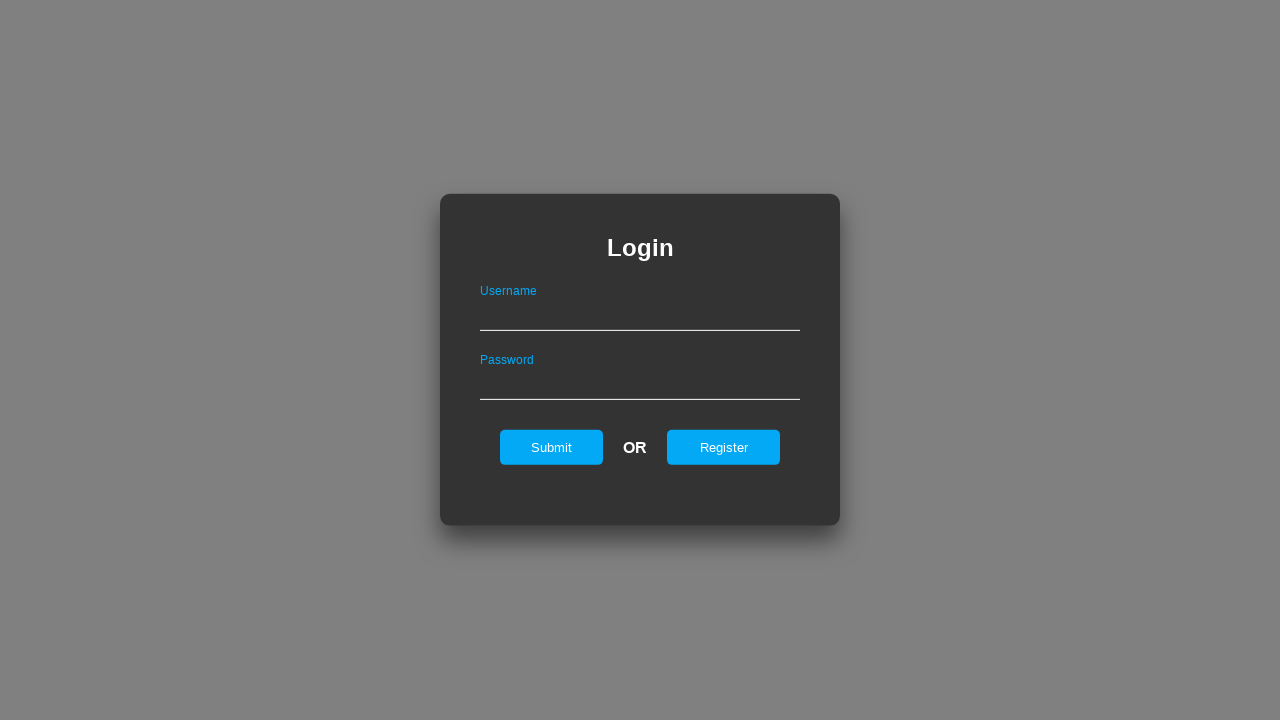

Clicked to open registration form at (724, 447) on #registerOnLogin
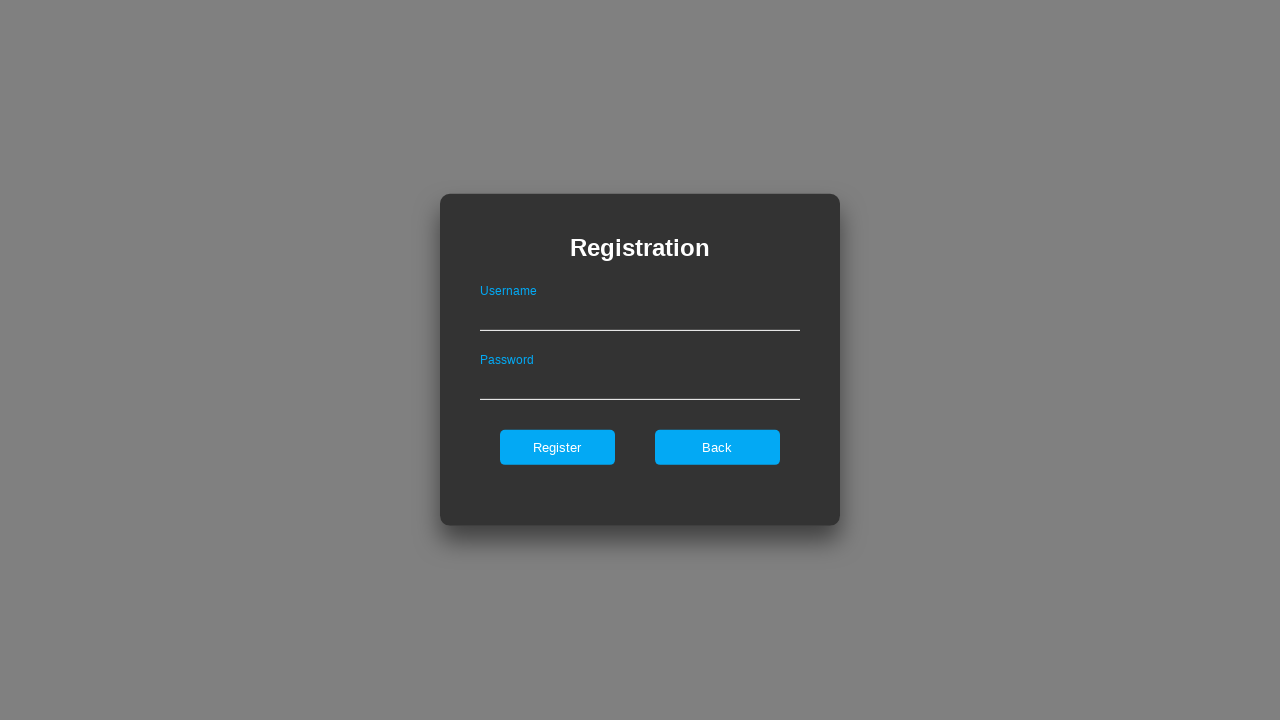

Filled username field with 'ab' (2 characters, below minimum) on #userNameOnRegister
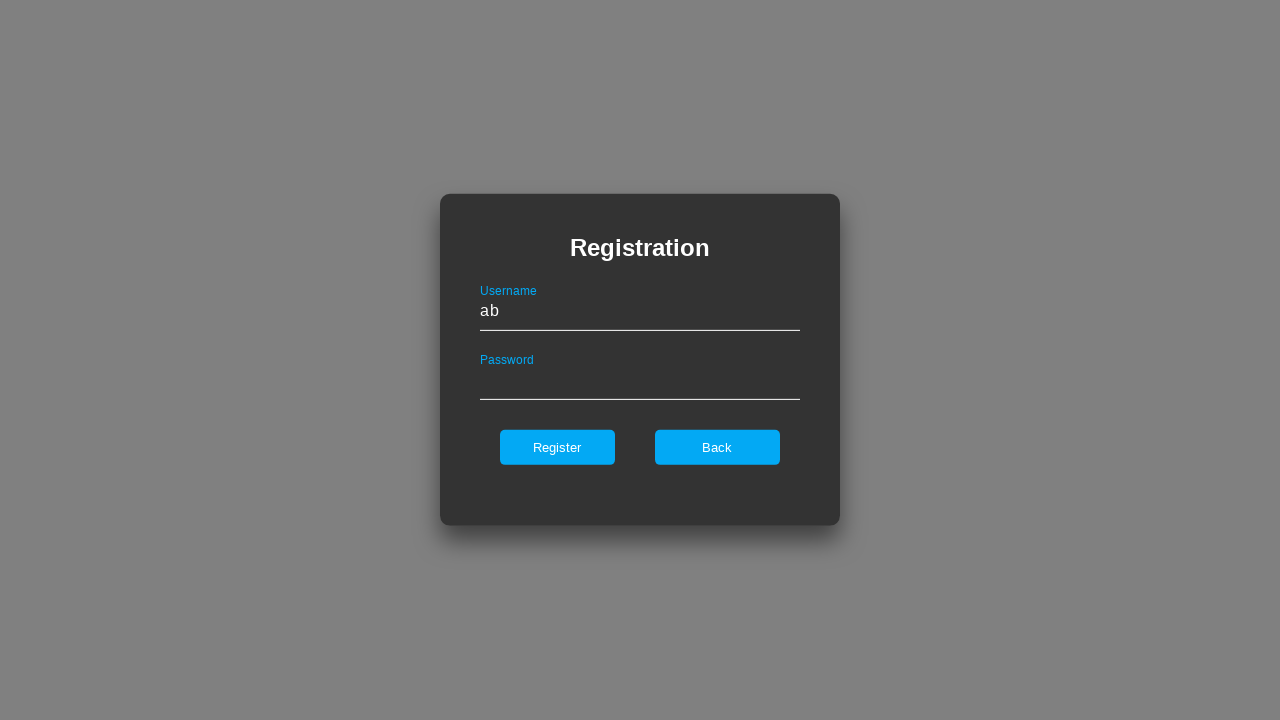

Filled password field with 'ValidPass123' on #passwordOnRegister
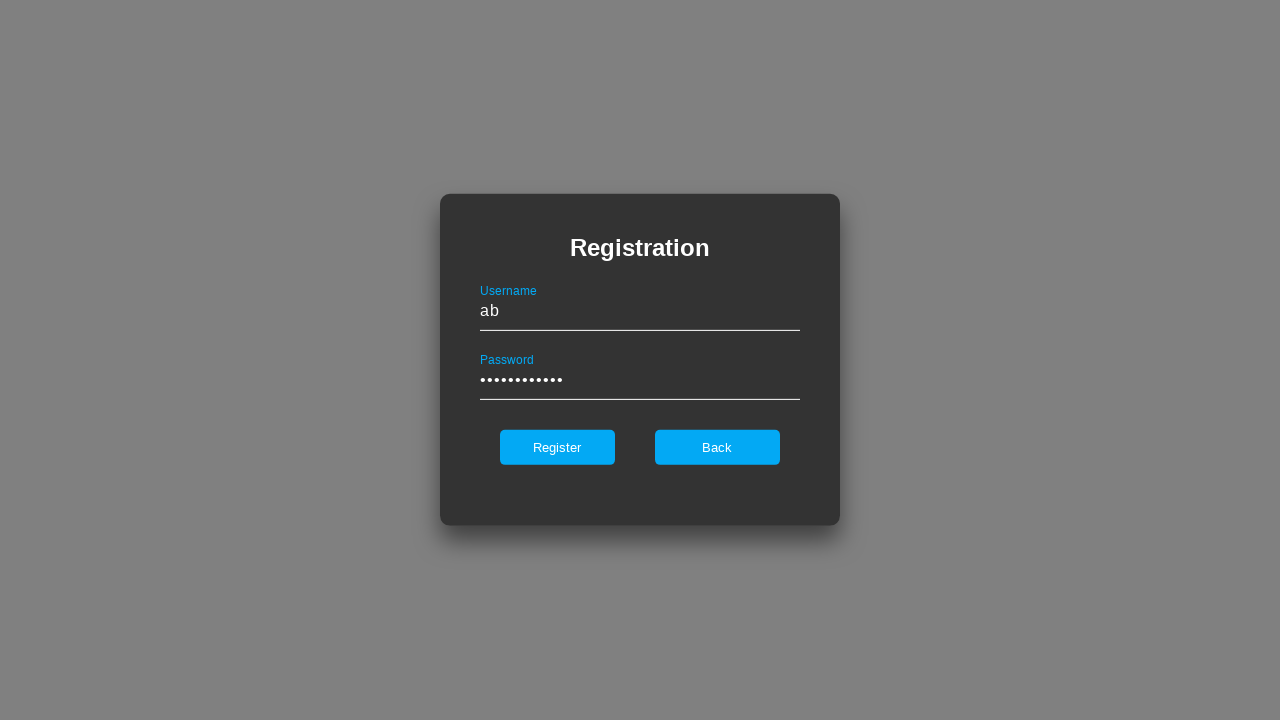

Clicked register button to attempt registration at (557, 447) on #register
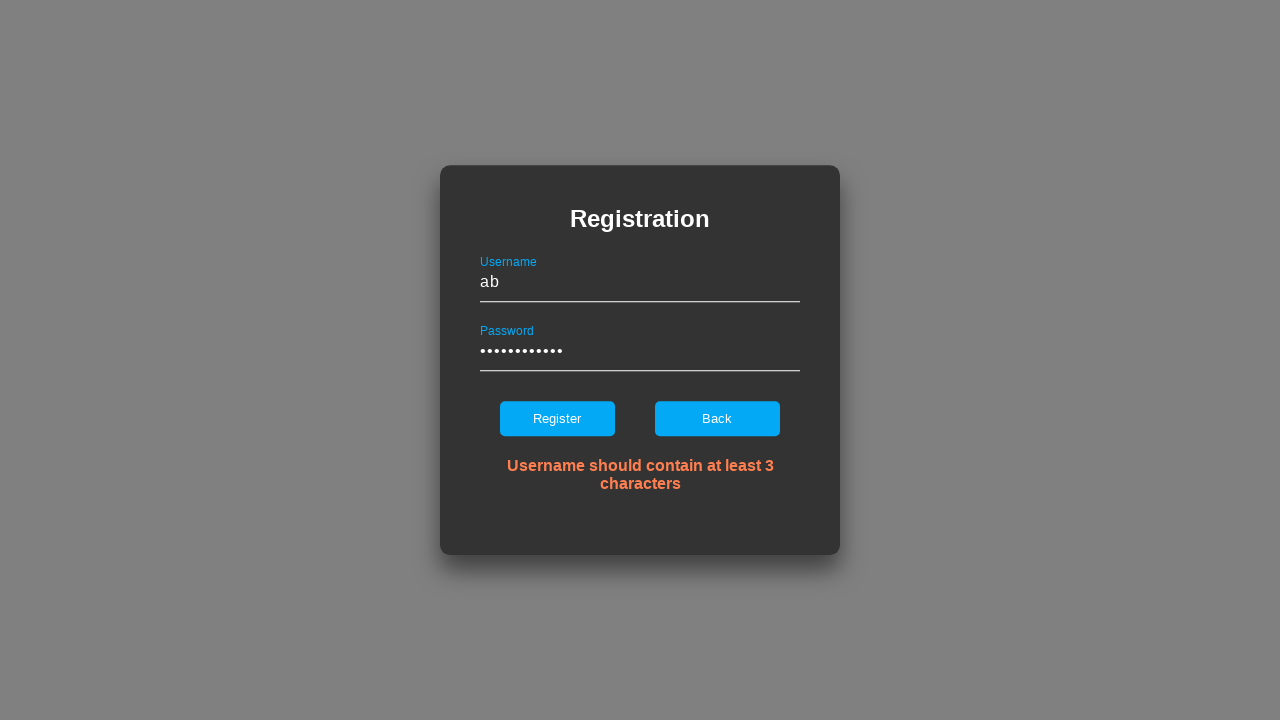

Error message displayed - registration failed due to short username
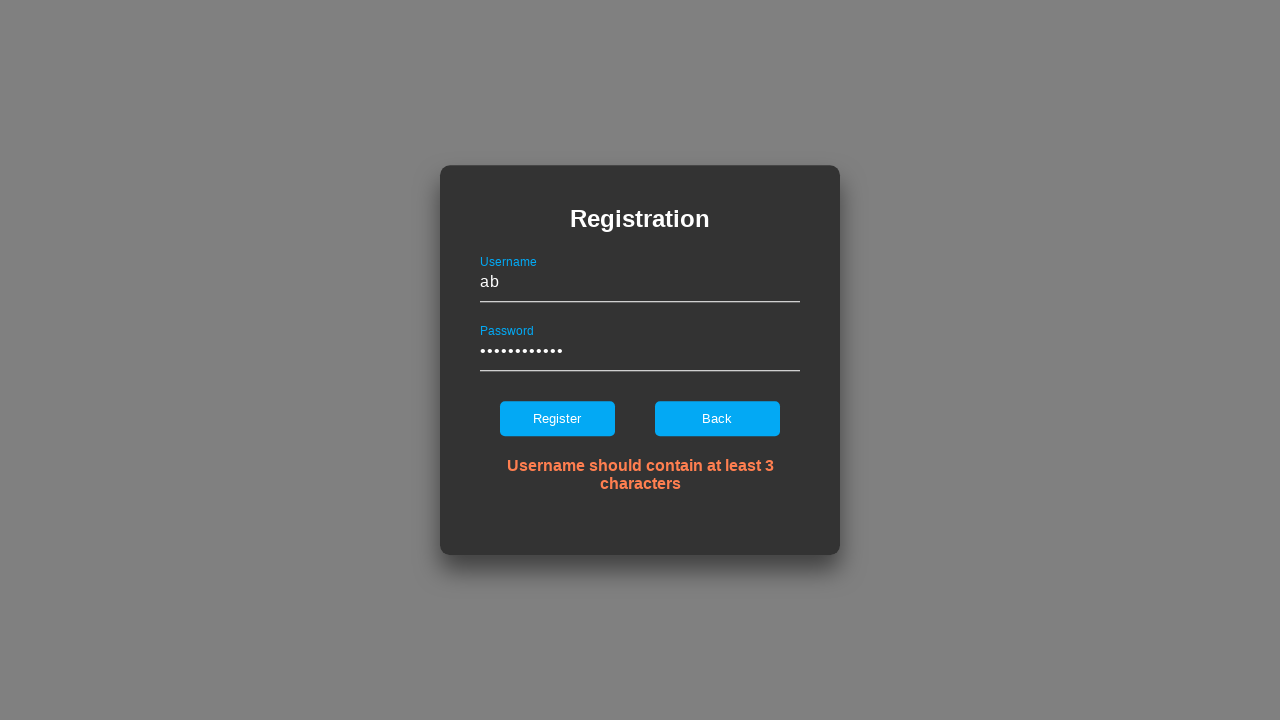

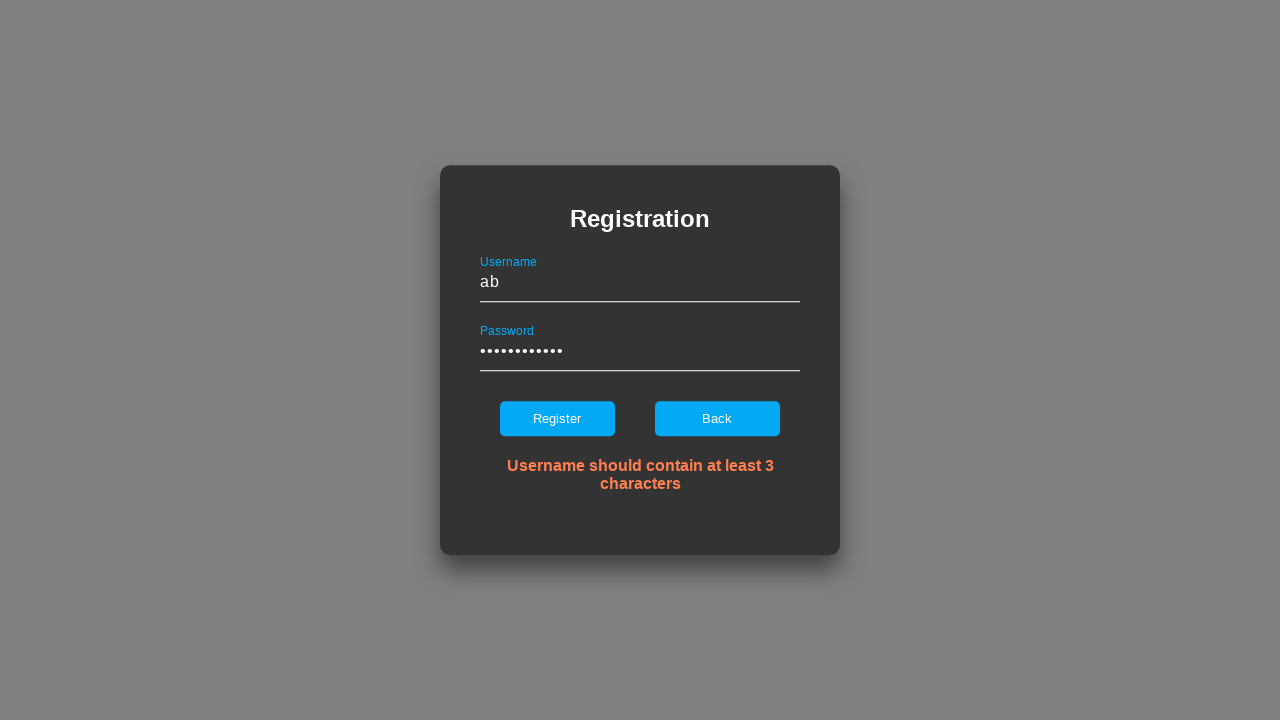